Tests that a valid email and password combination allows successful login without error messages

Starting URL: https://magnific7.github.io/ET_test_challenge/

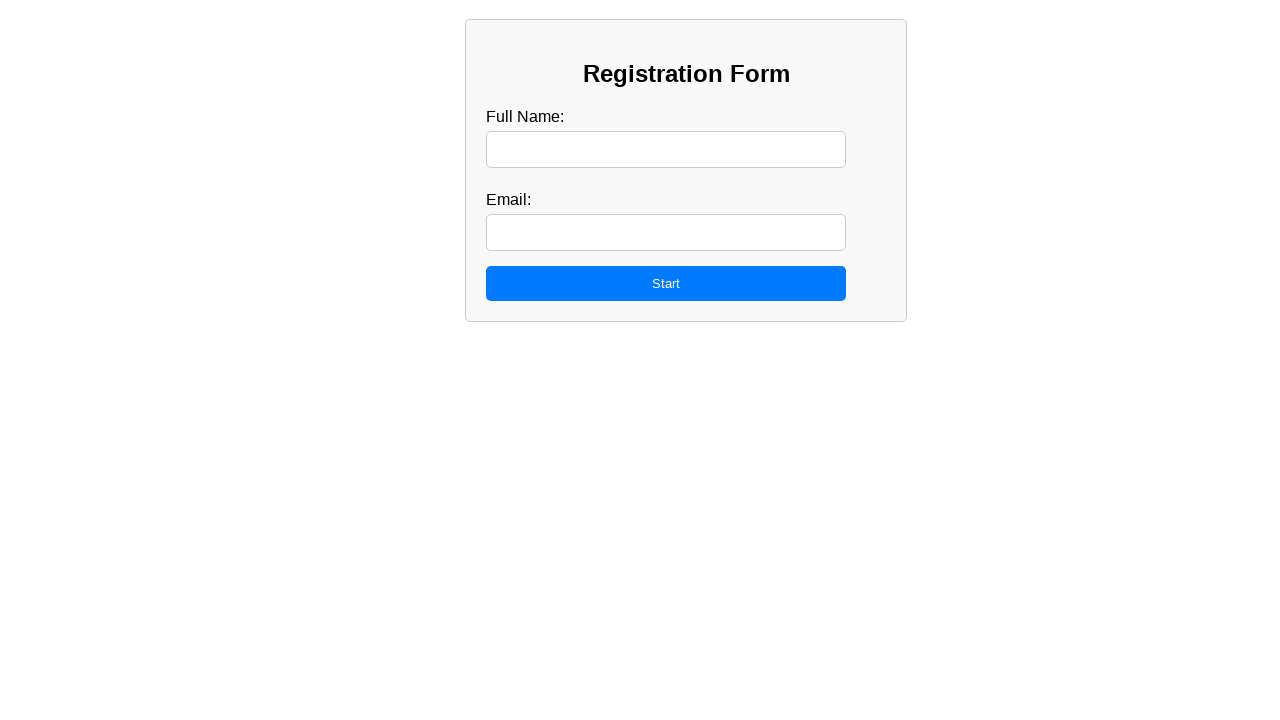

Filled candidate name field with 'Emily Davis' on #candidateName
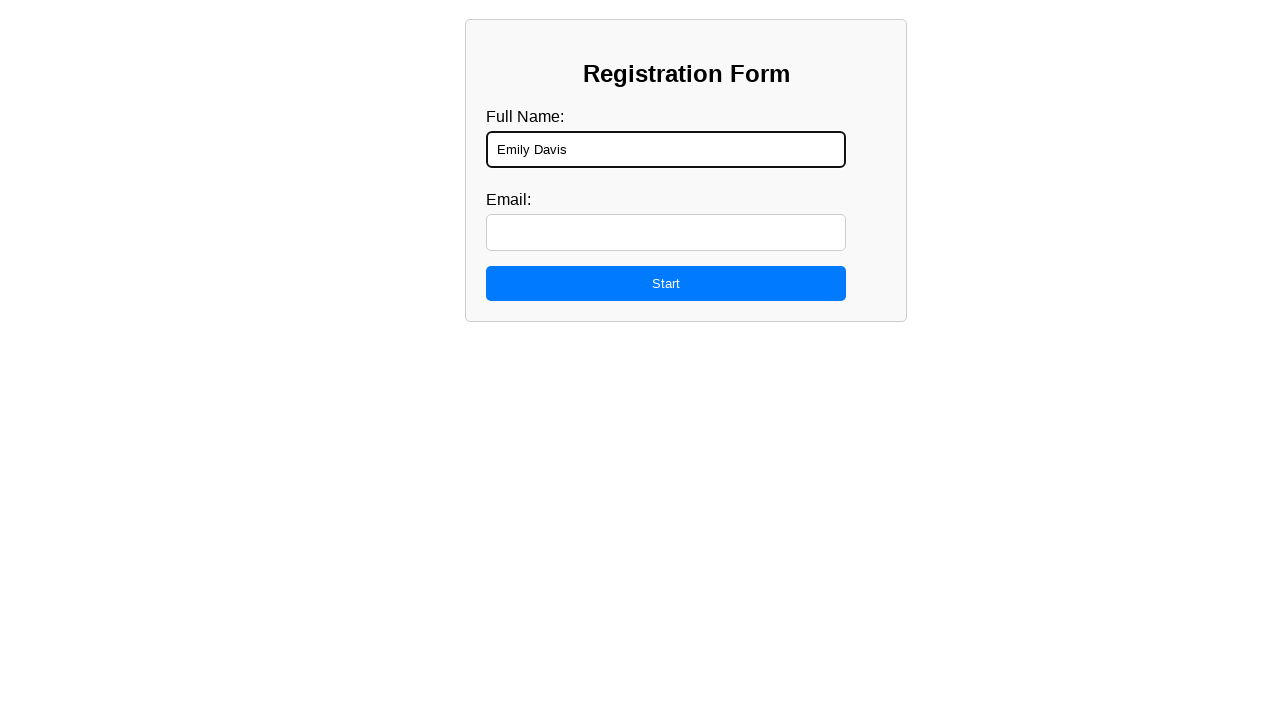

Filled candidate email field with 'emily.davis@example.com' on #candidateMail
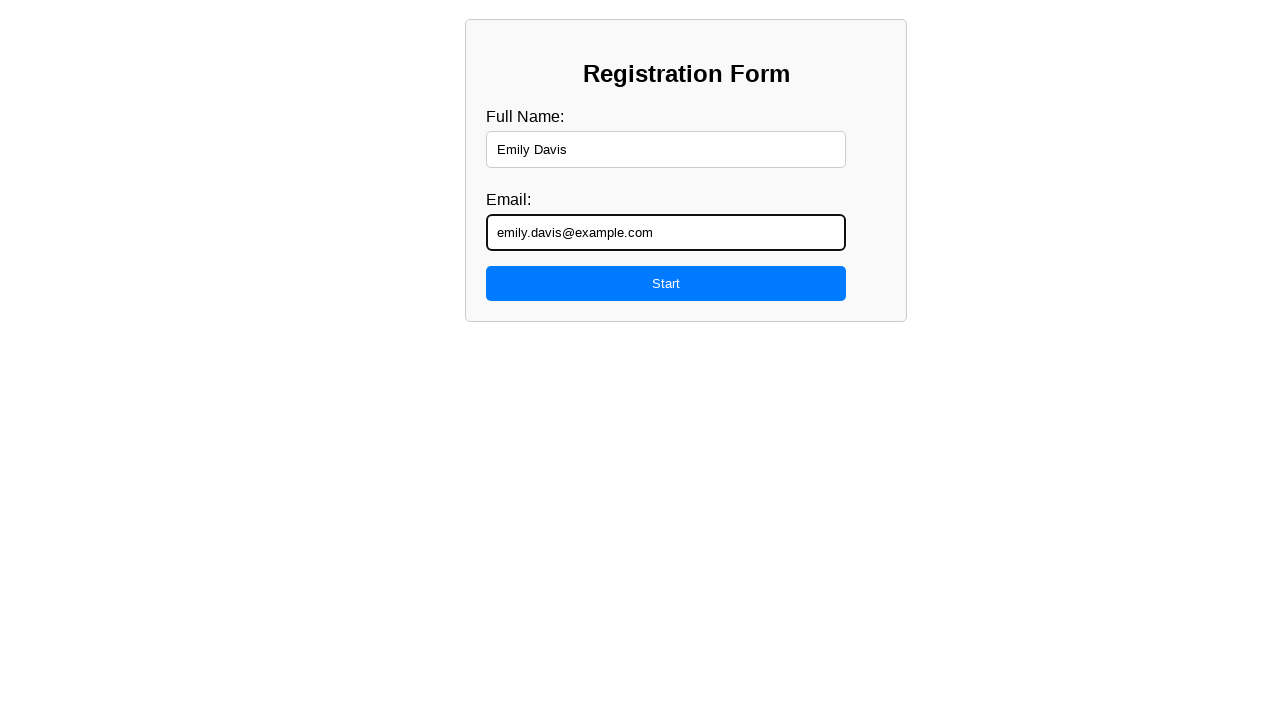

Clicked start button to proceed to login form at (666, 283) on #startButton
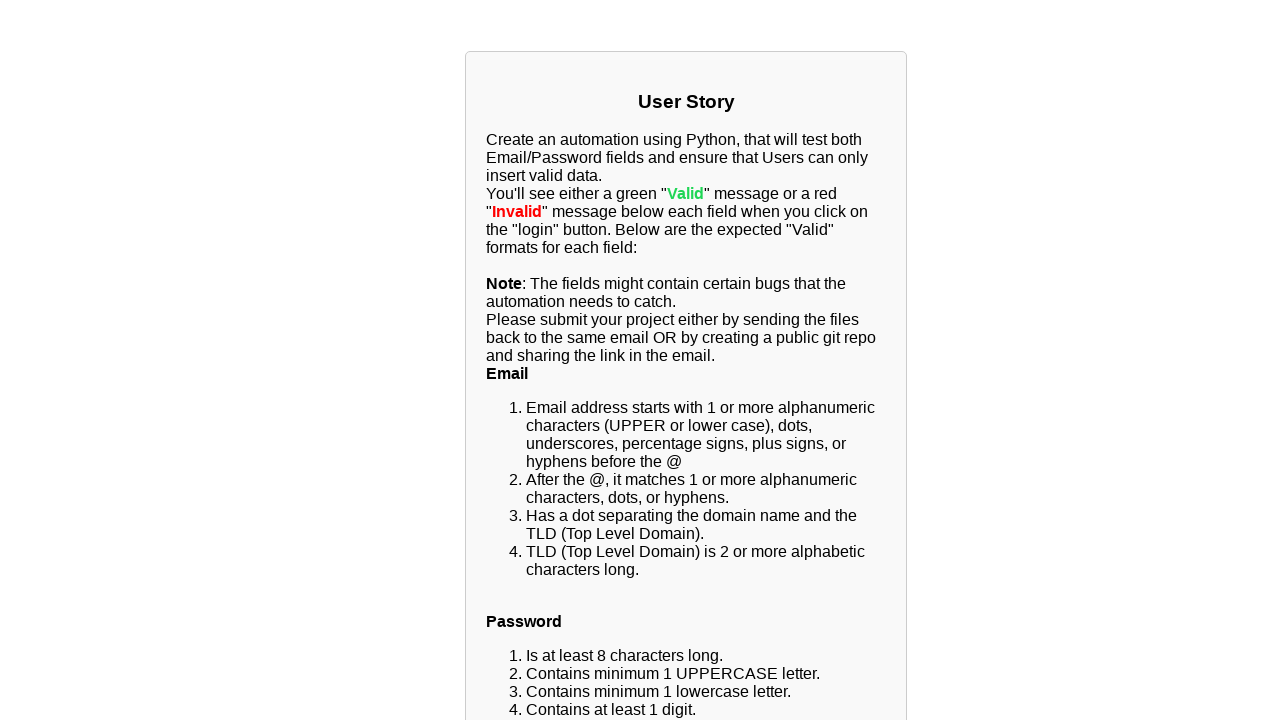

Login form appeared (h3 selector loaded)
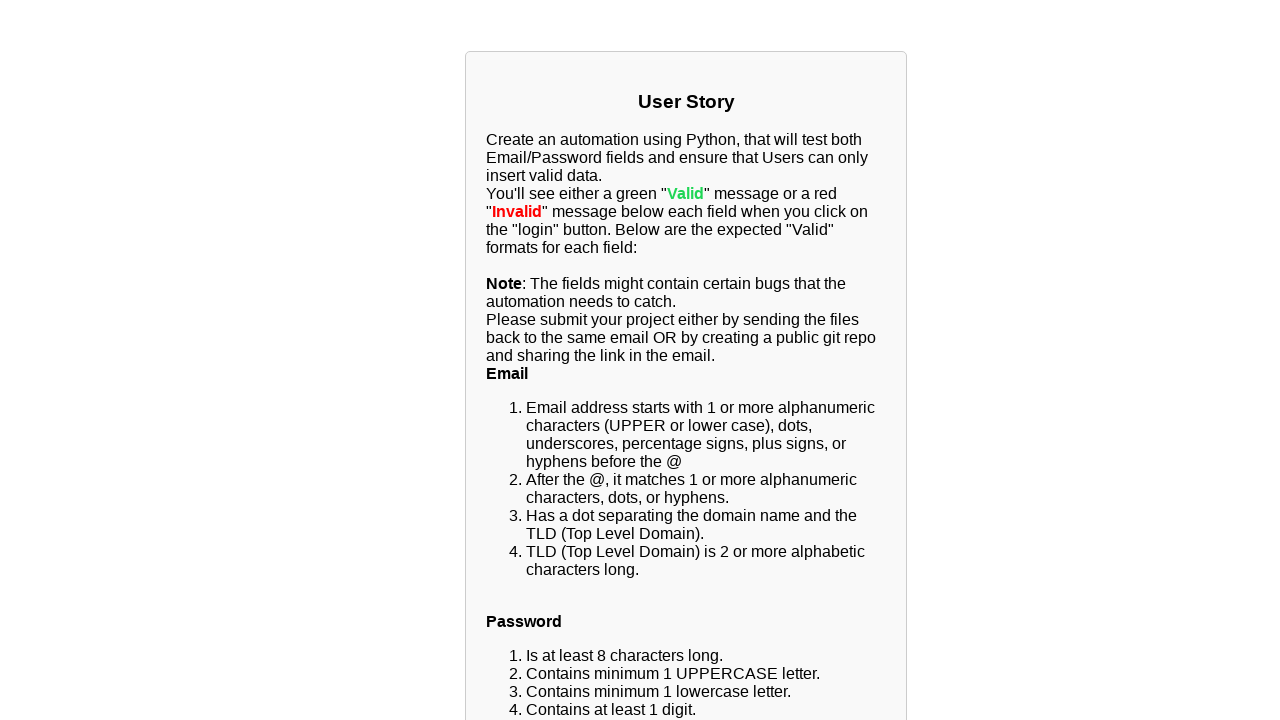

Filled login email field with 'emily.davis@example.com' on #email
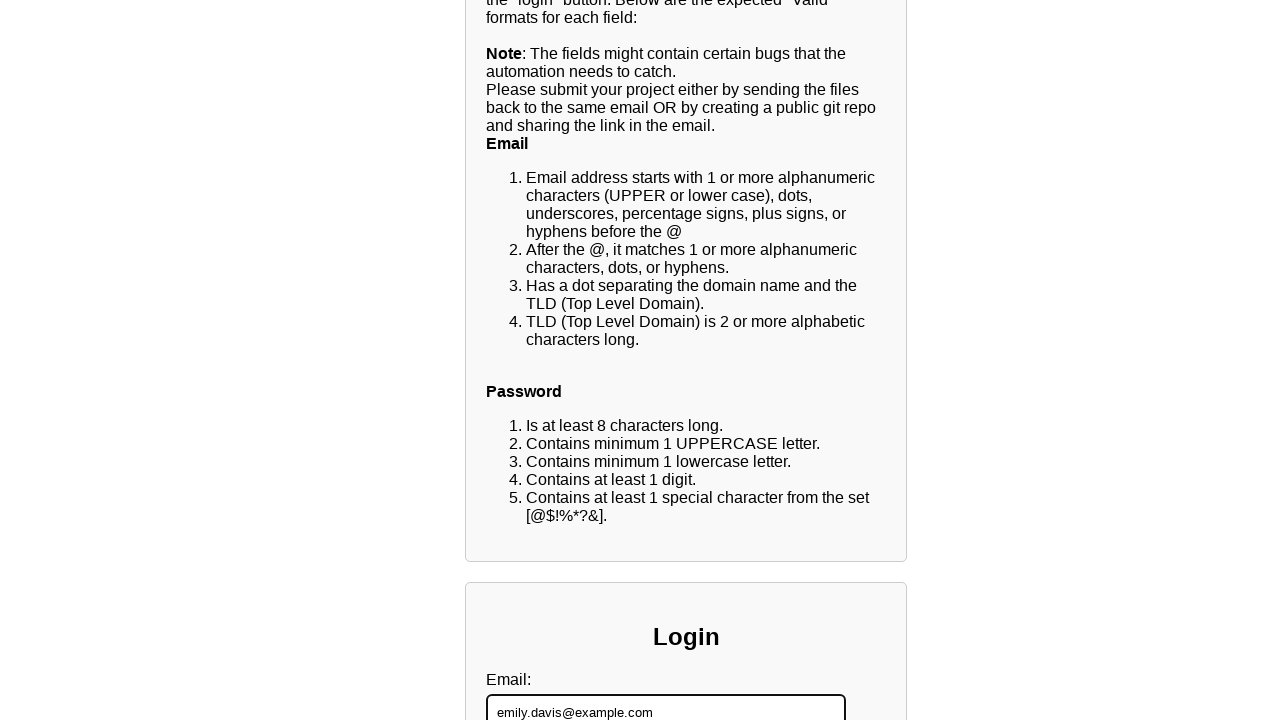

Filled password field with valid password 'ValidPass123!' on #password
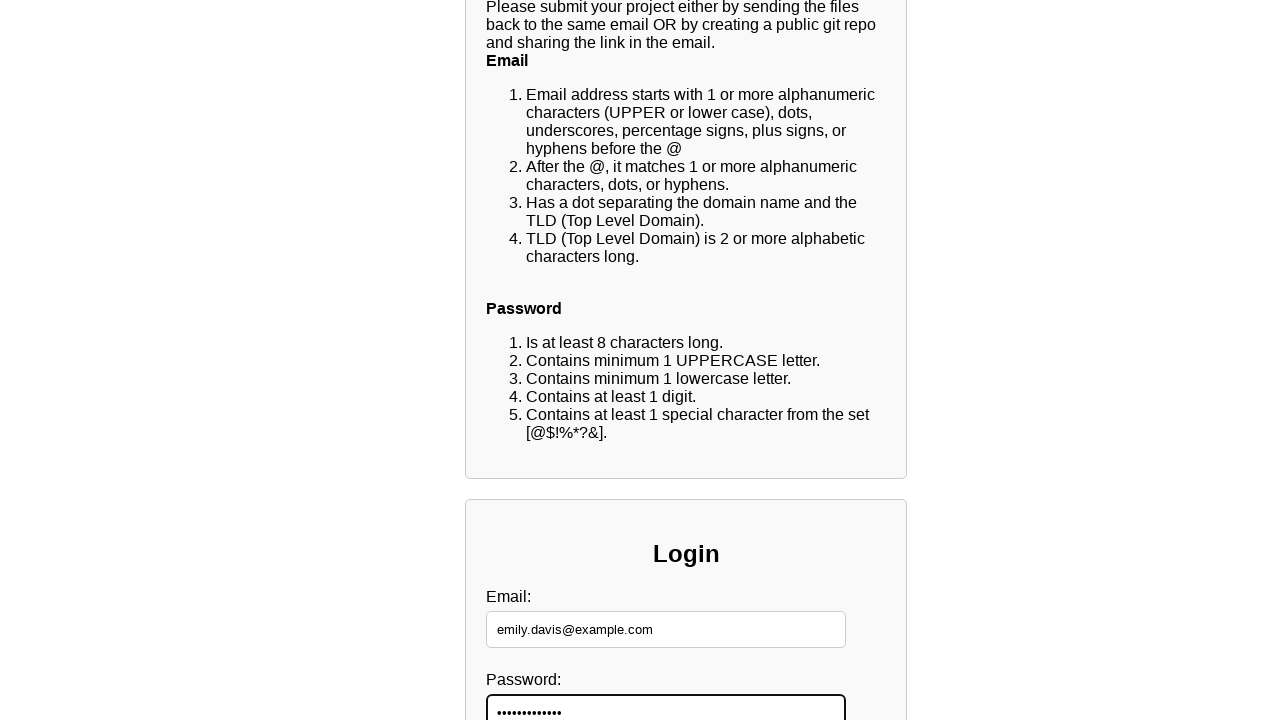

Clicked login button to submit credentials at (666, 440) on input[type="button"][value="Login"]
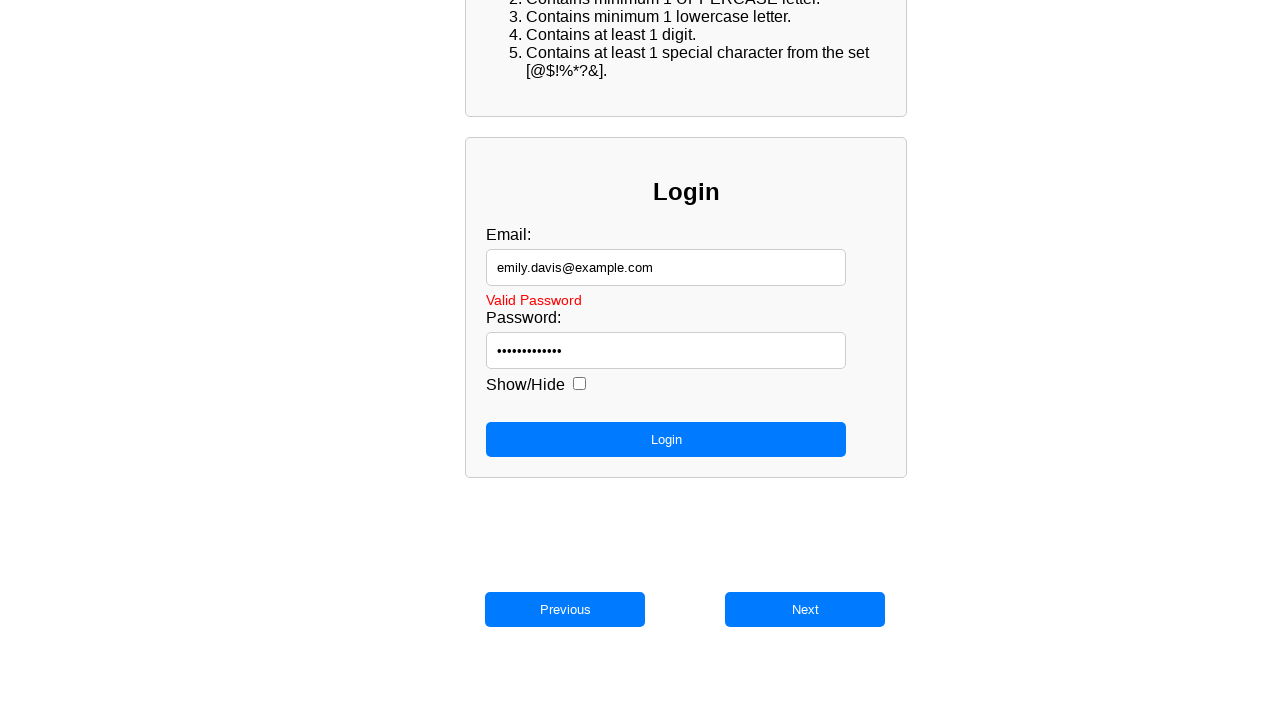

Waited 2 seconds for login response and any error messages
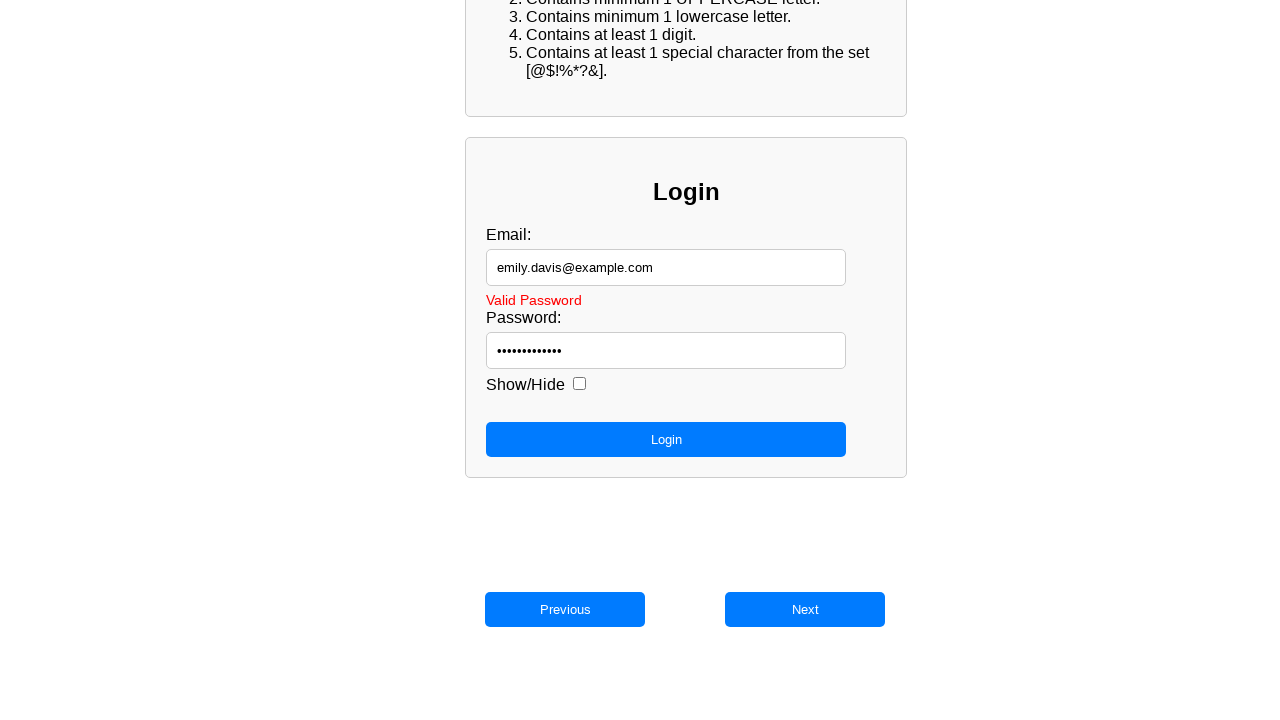

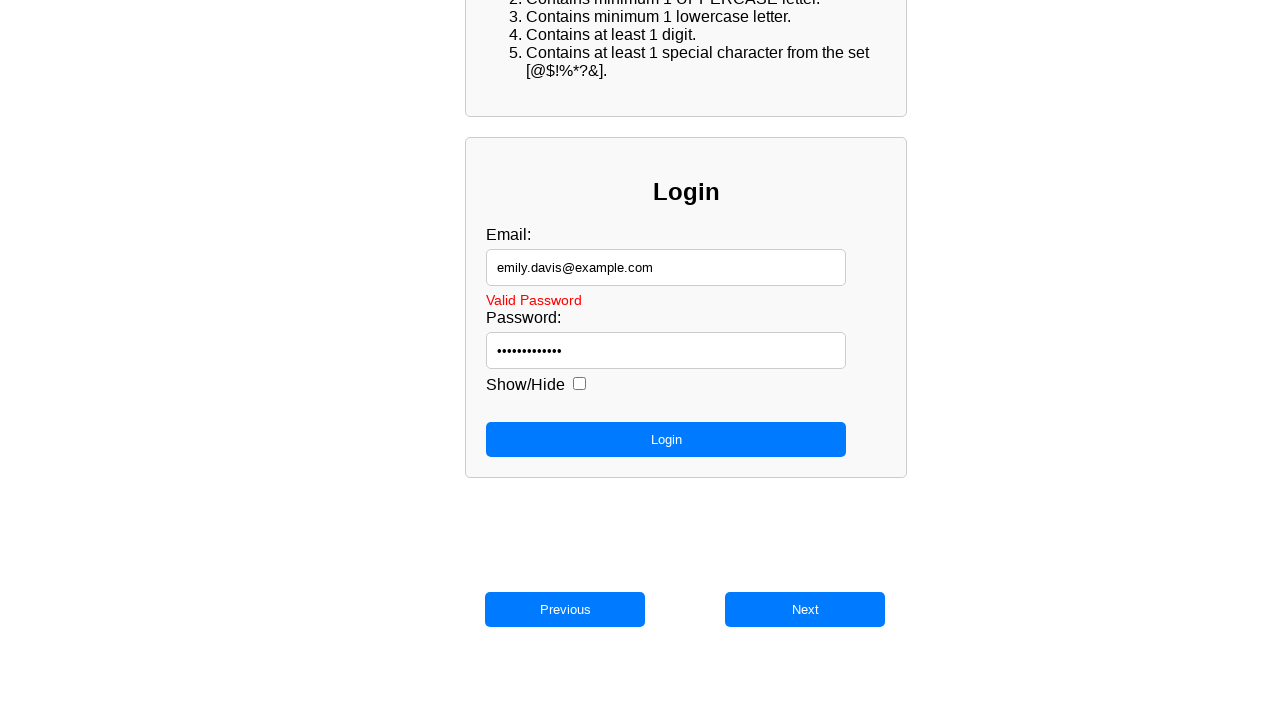